Tests adding an item to cart on demoblaze.com by navigating to a category, selecting a product, and clicking add to cart

Starting URL: https://www.demoblaze.com

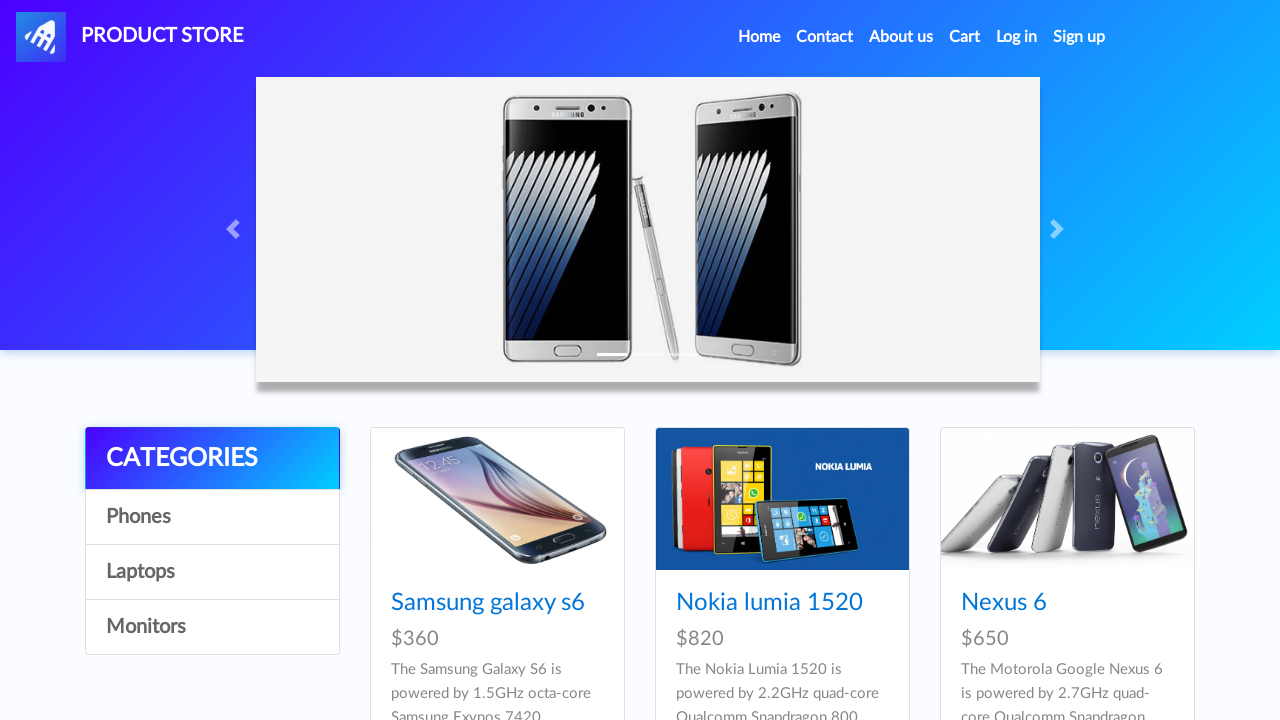

Clicked on category (4th link in list) at (212, 627) on div.list-group a:nth-child(4)
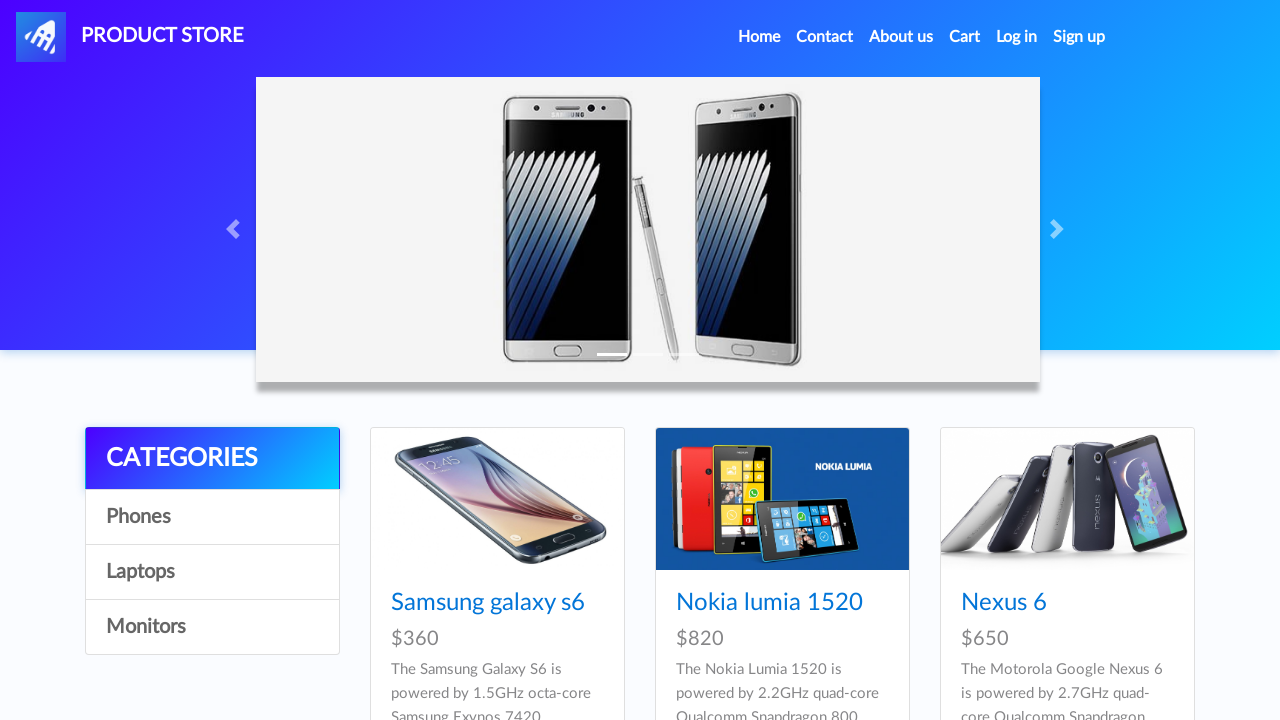

Product cards loaded
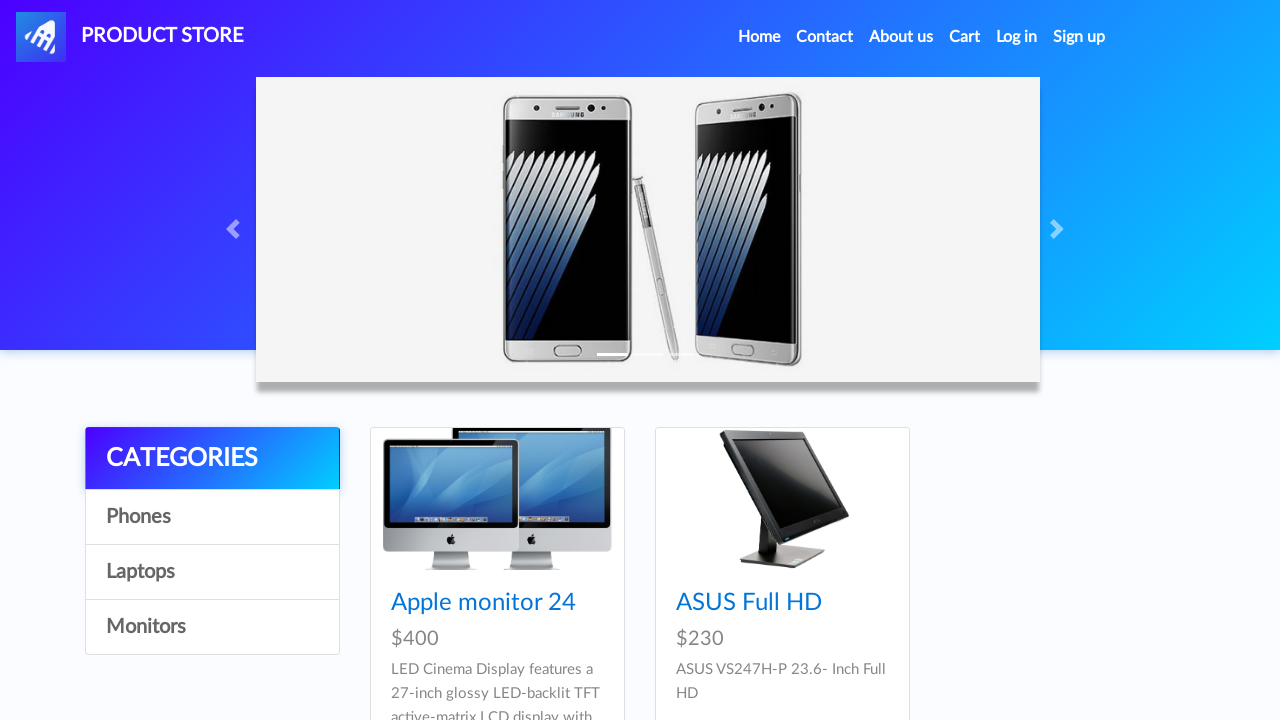

Clicked on first product at (484, 603) on .card .card-block h4 a >> nth=0
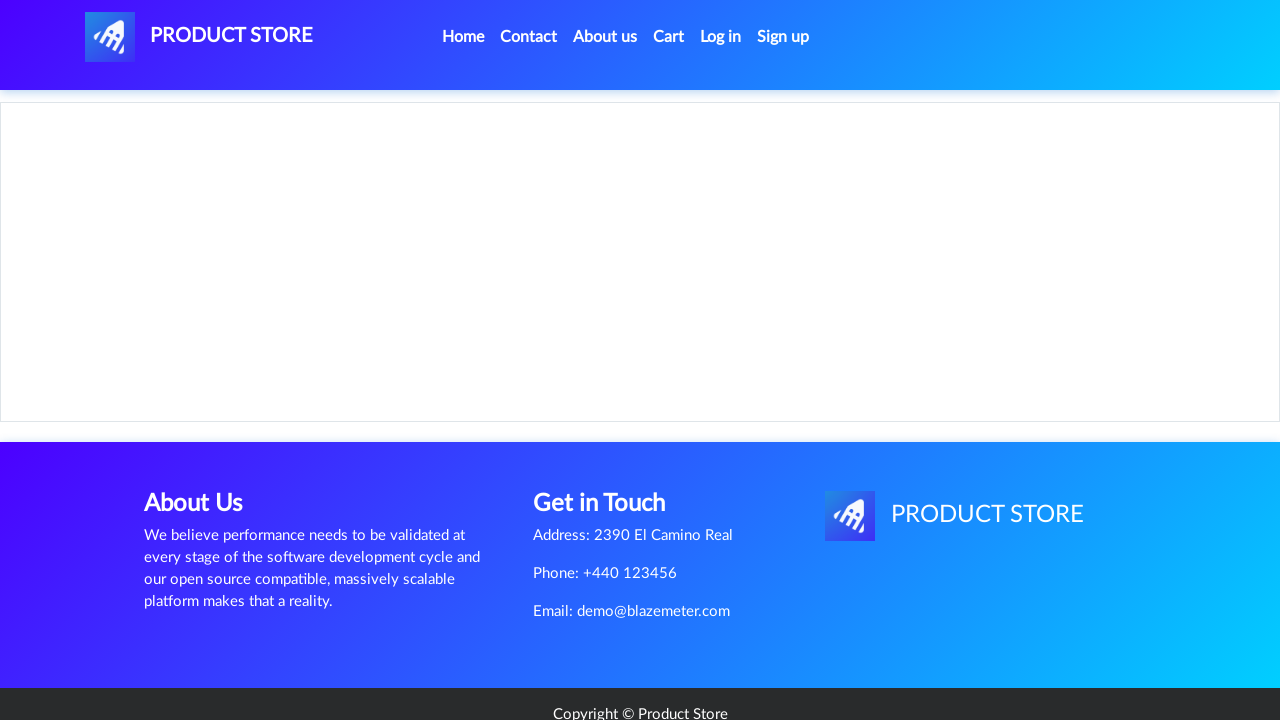

Add to cart button appeared on product page
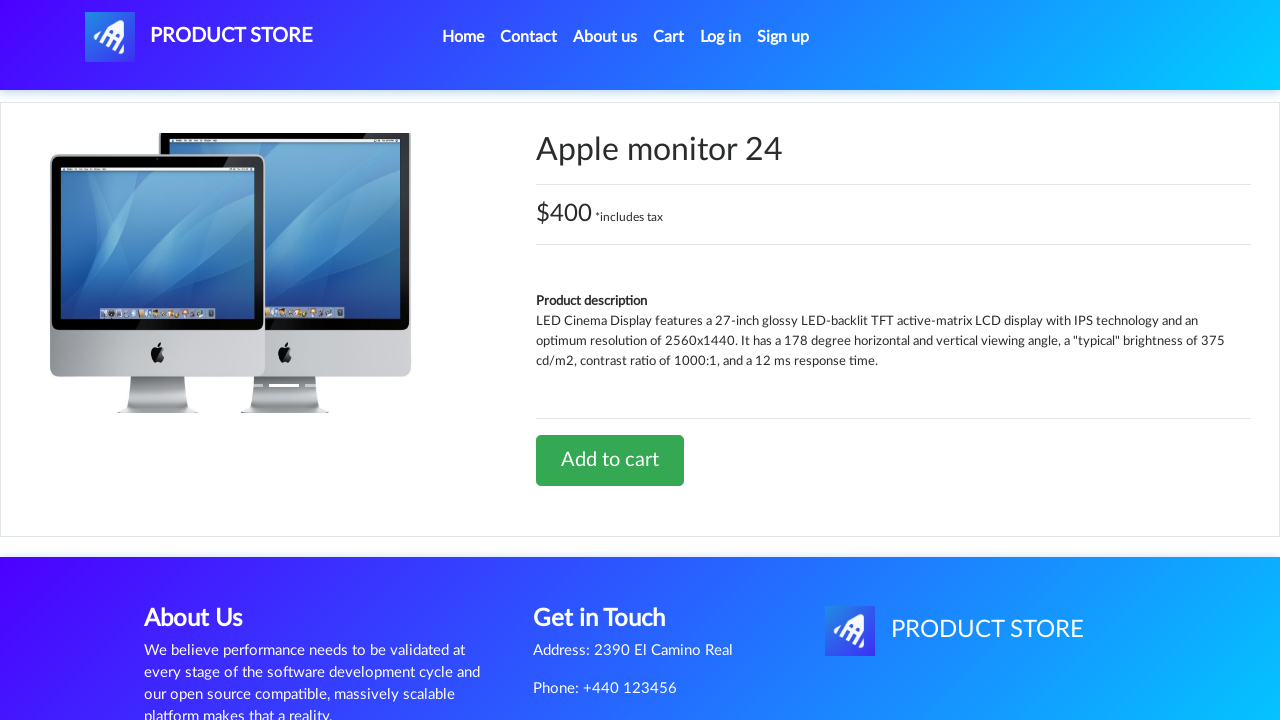

Clicked Add to cart button at (610, 460) on .btn-success
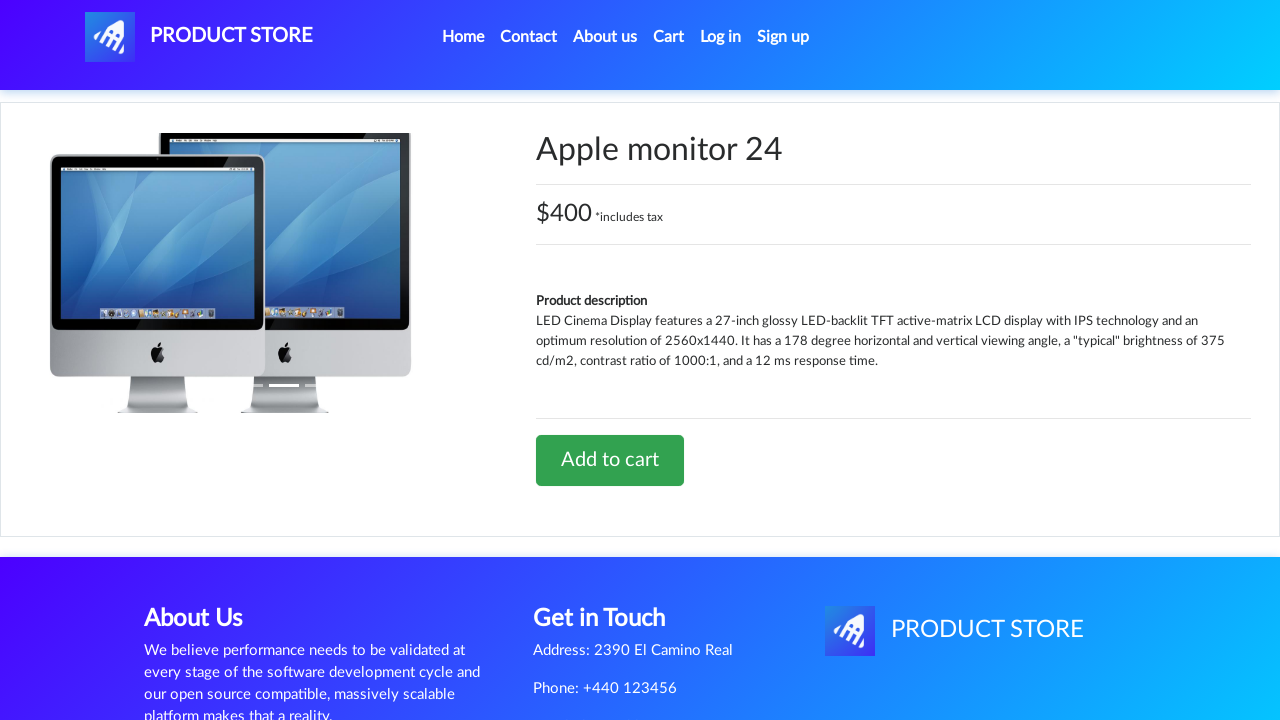

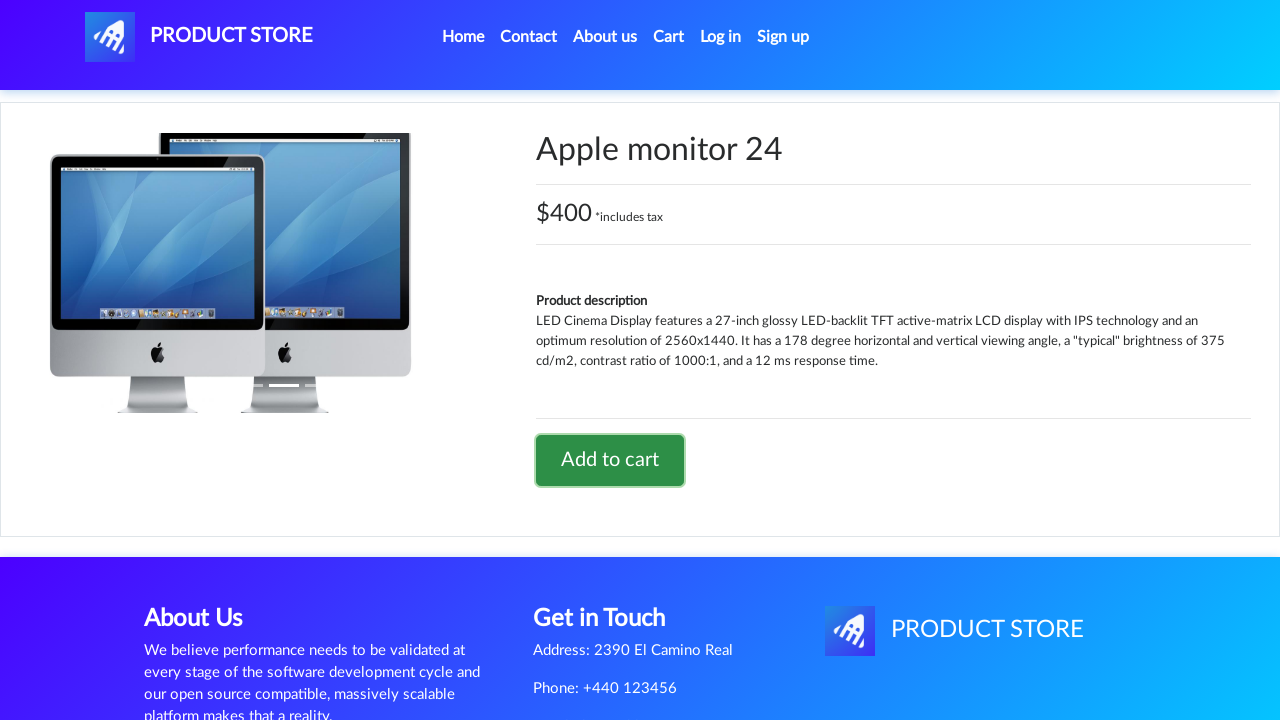